Collects 100 timestamps from Hacker News newest articles by navigating through multiple pages and clicking the "More" link to load additional articles.

Starting URL: https://news.ycombinator.com/newest

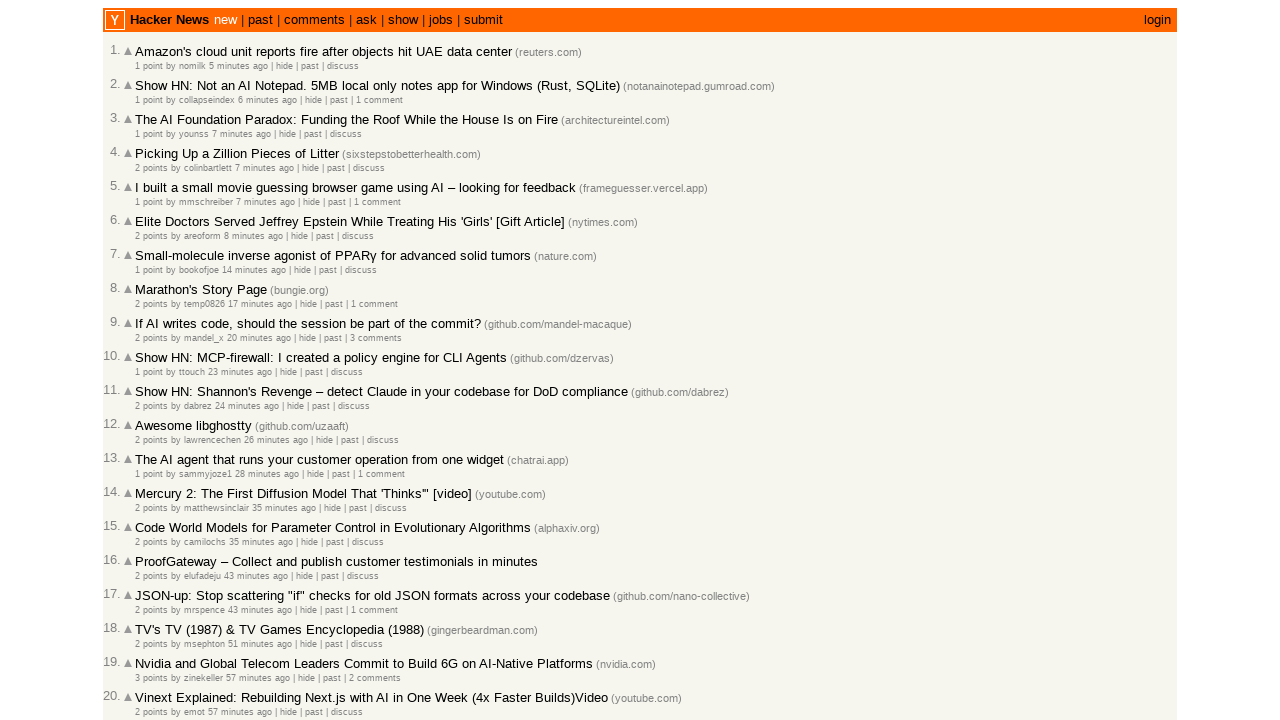

Waited for age elements to load on Hacker News newest page
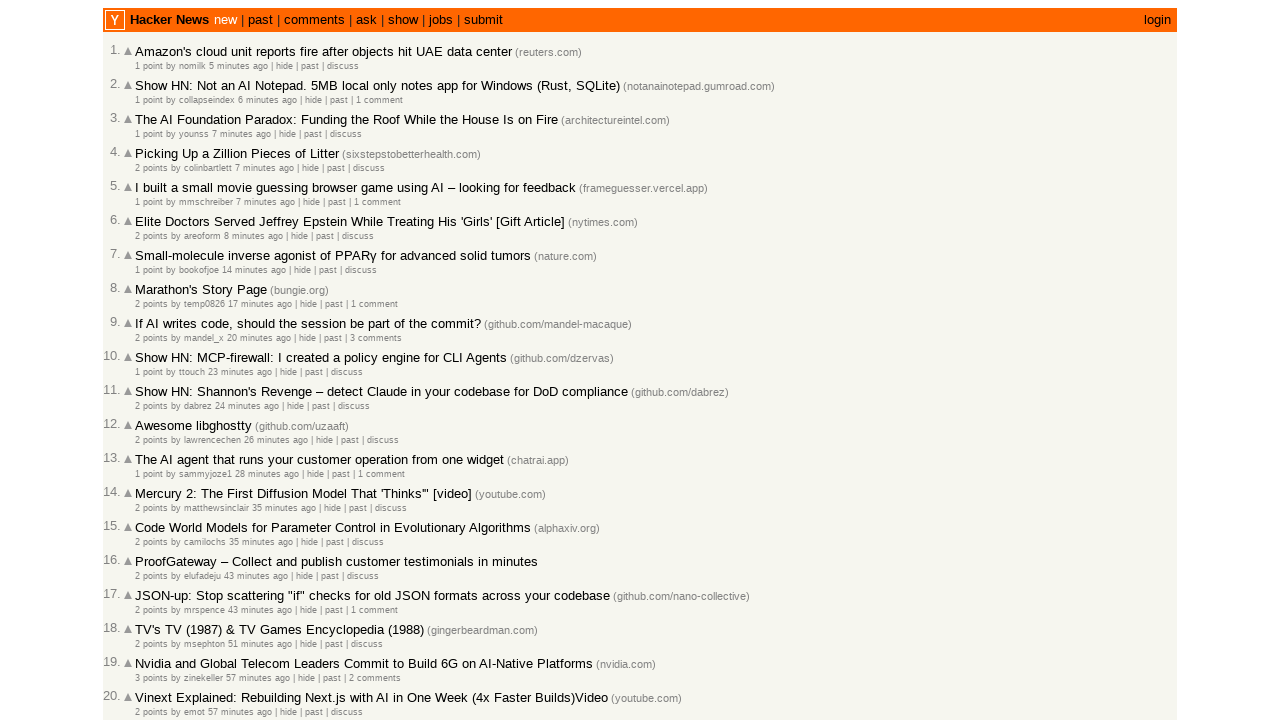

Counted 30 age elements on current page
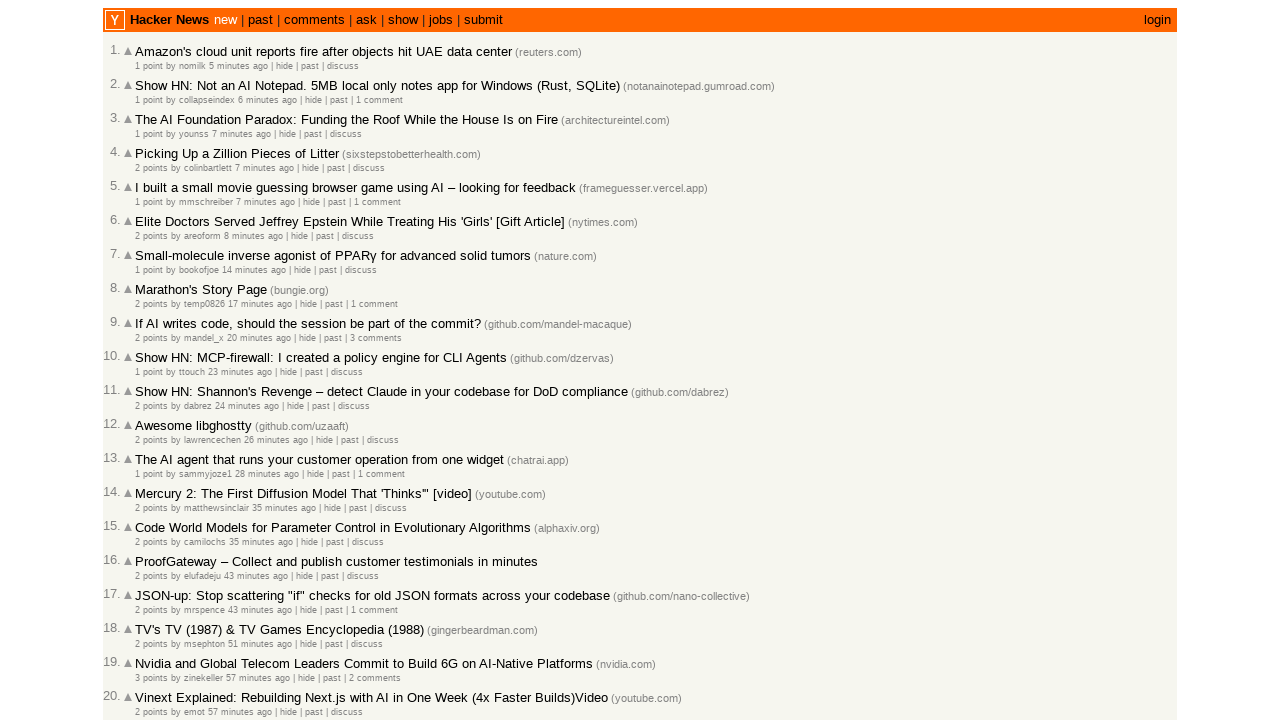

Clicked 'More' link to load additional articles at (149, 616) on .morelink
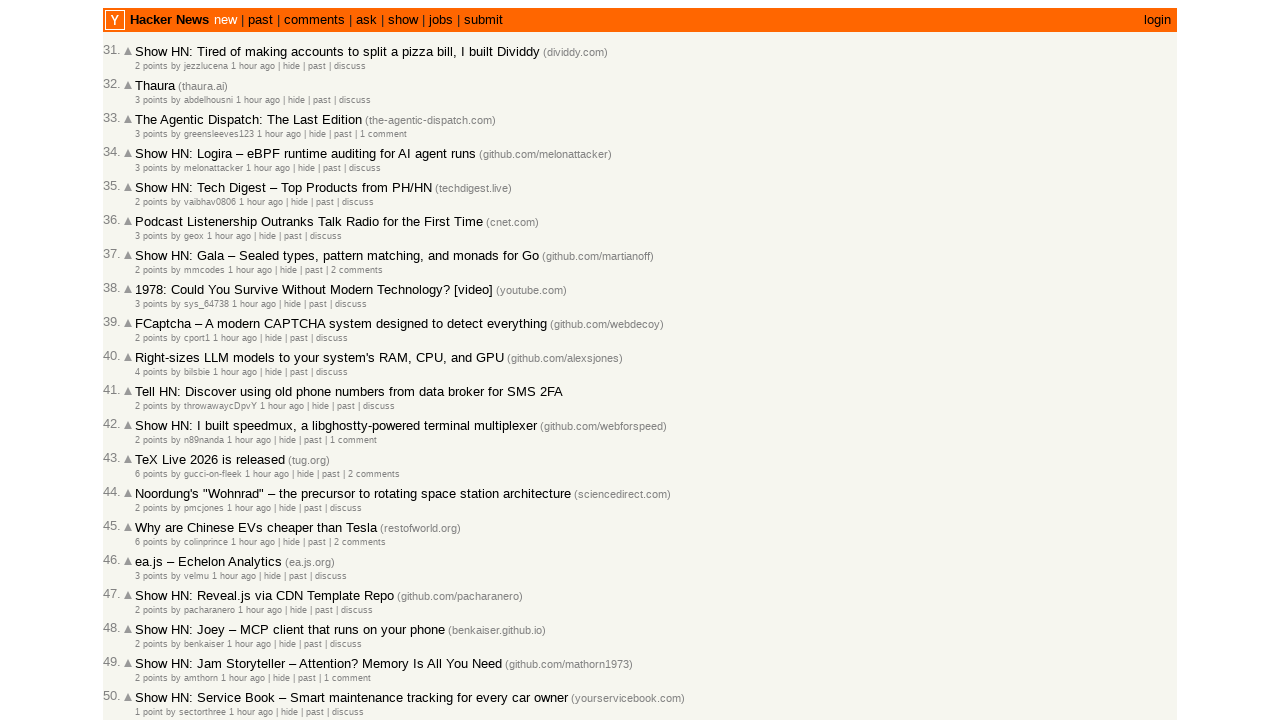

Waited 1000ms for new articles to load
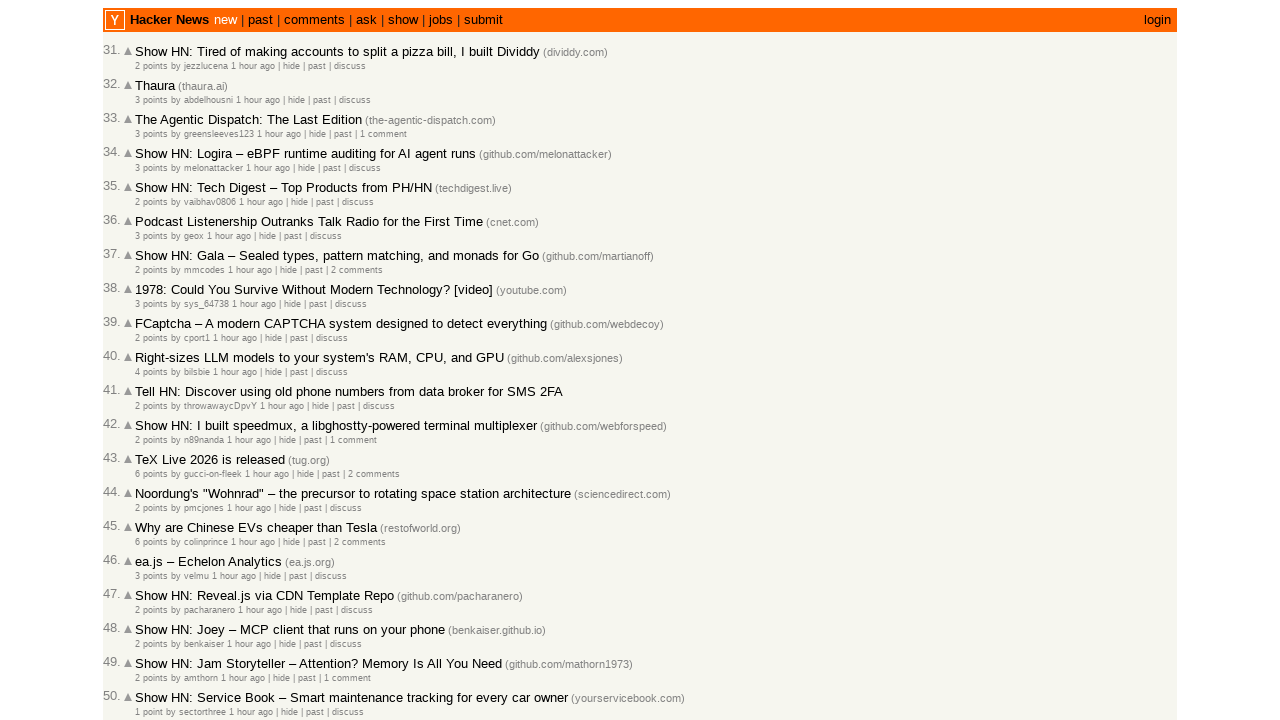

Counted 30 age elements on current page
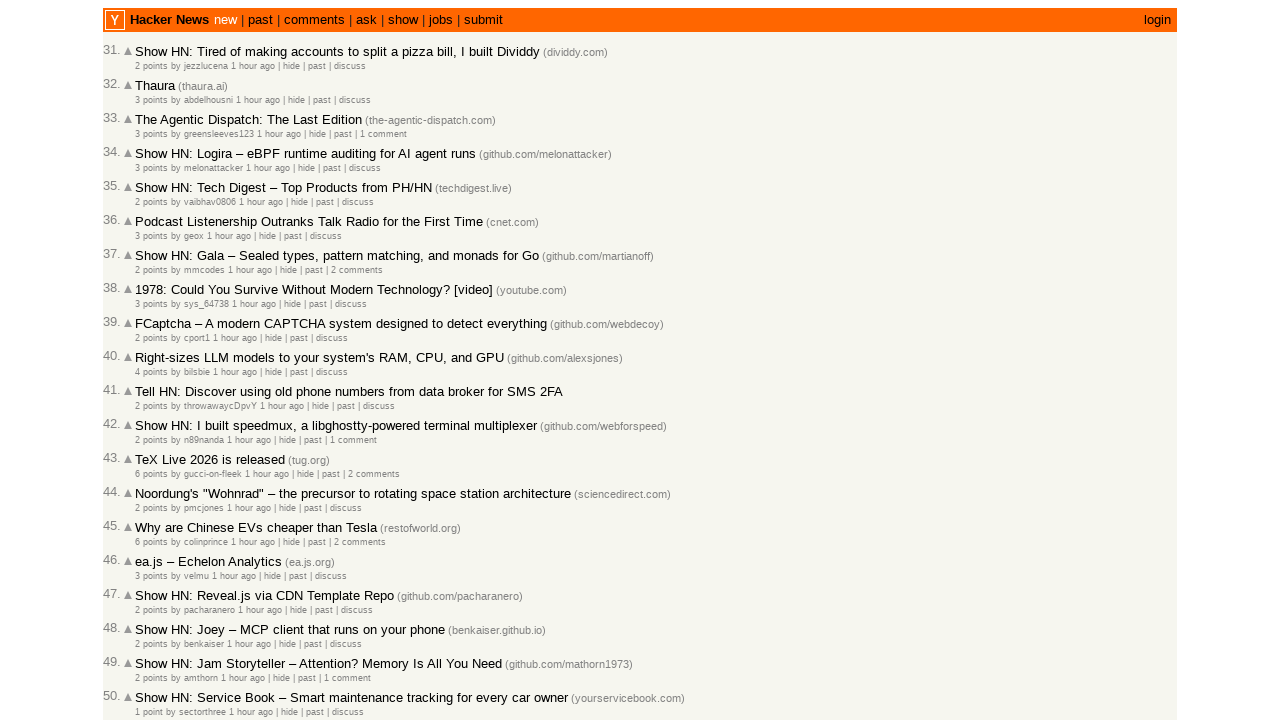

Clicked 'More' link to load additional articles at (149, 616) on .morelink
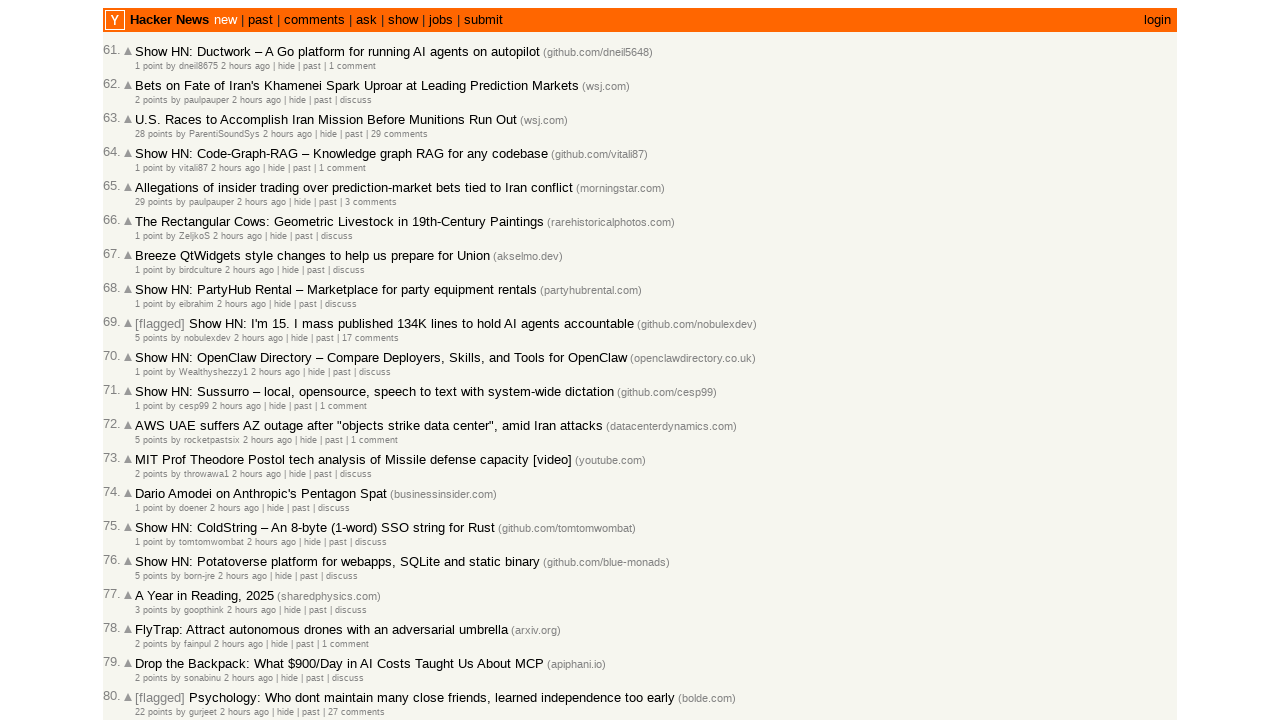

Waited 1000ms for new articles to load
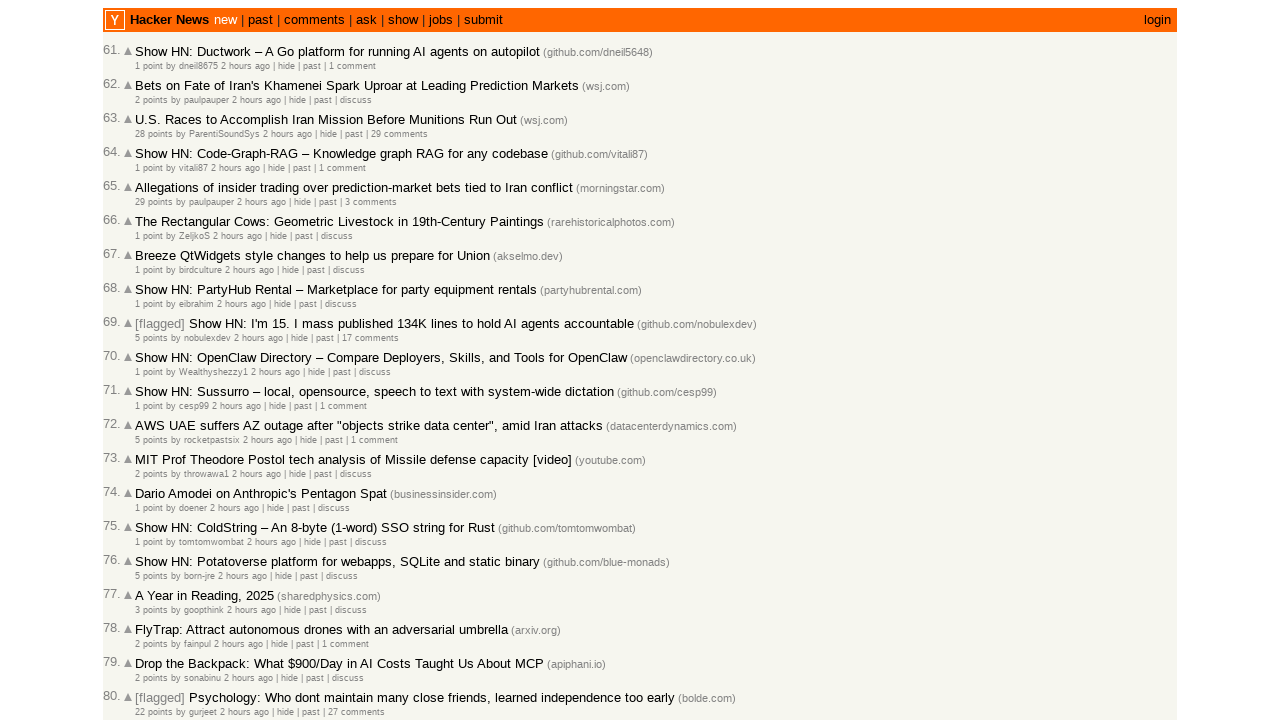

Counted 30 age elements on current page
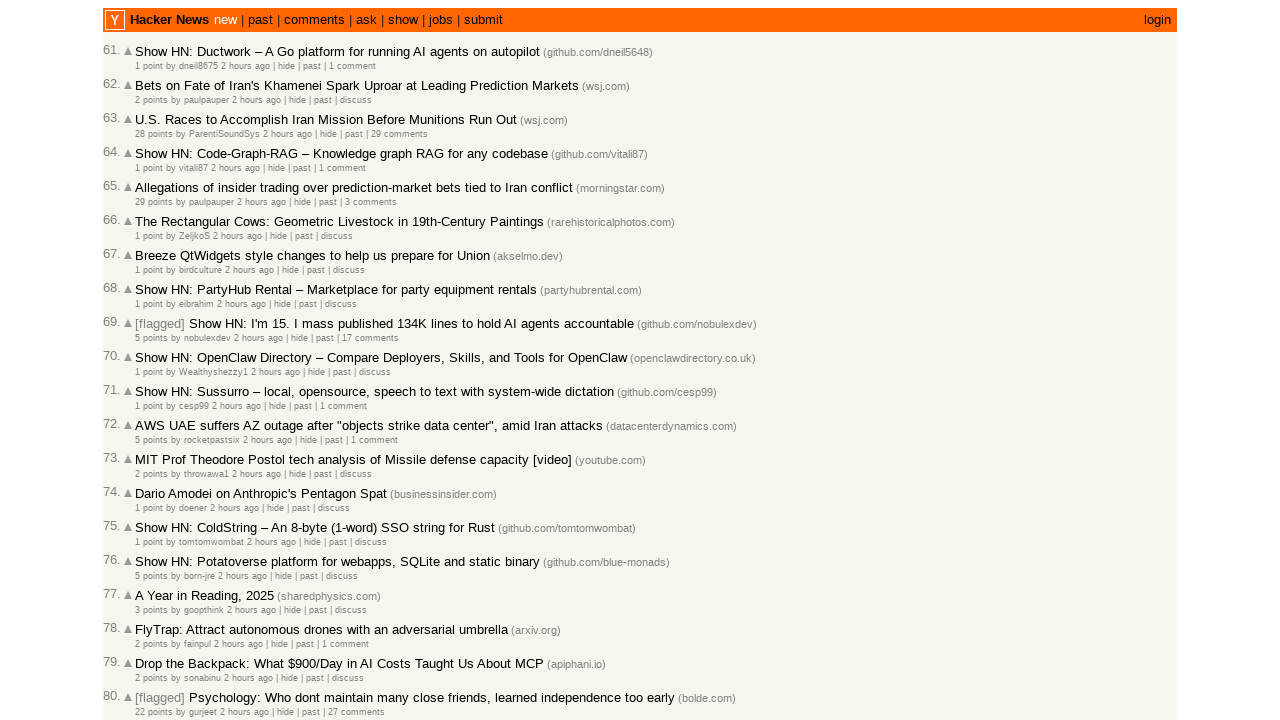

Clicked 'More' link to load additional articles at (149, 616) on .morelink
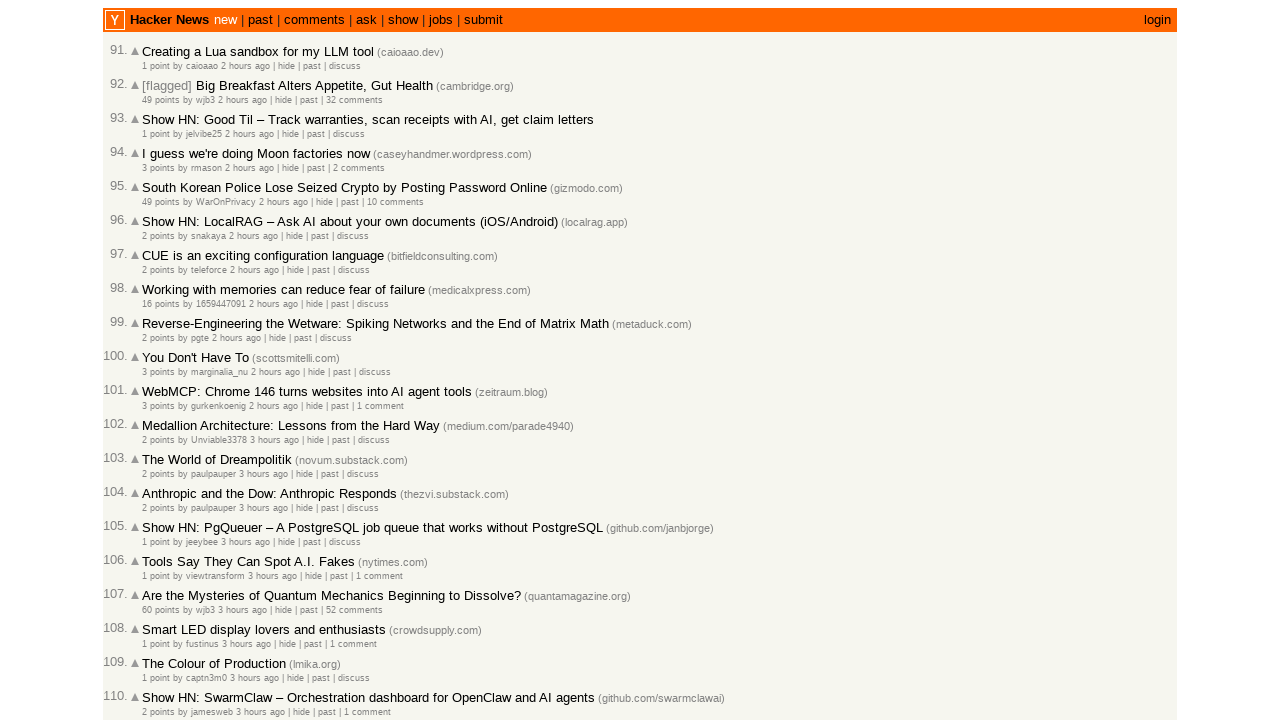

Waited 1000ms for new articles to load
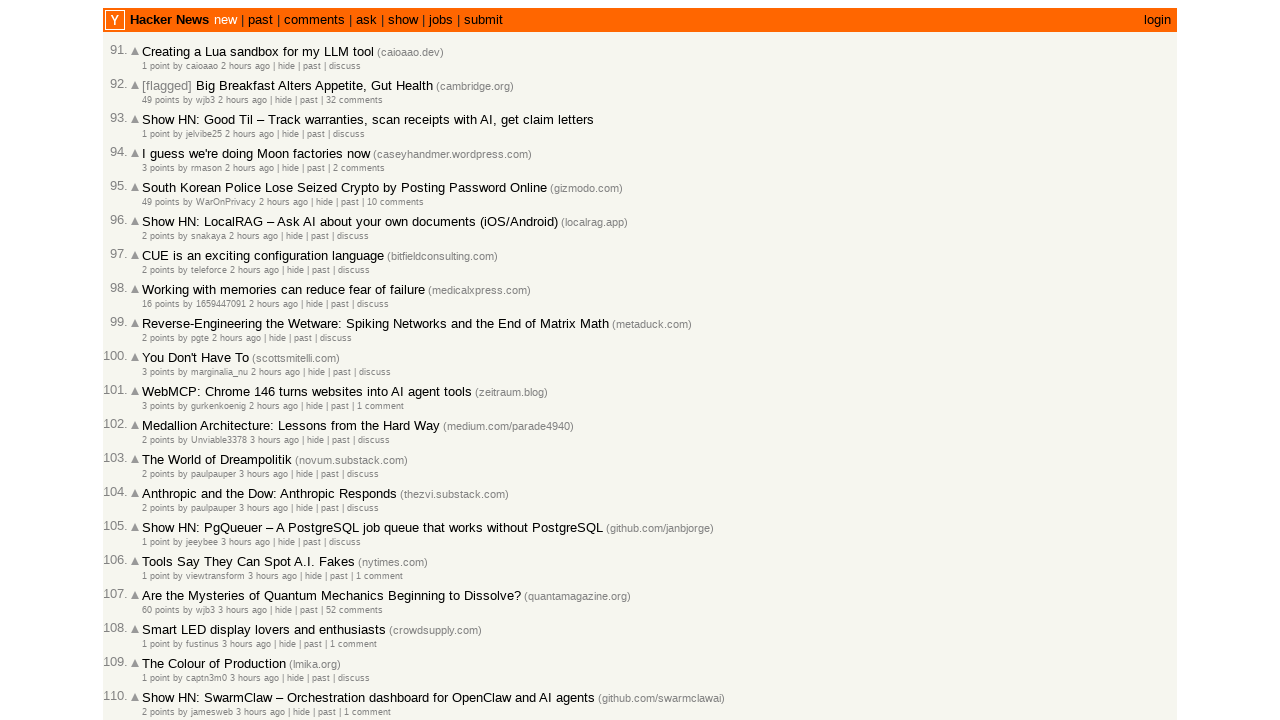

Counted 30 age elements on current page
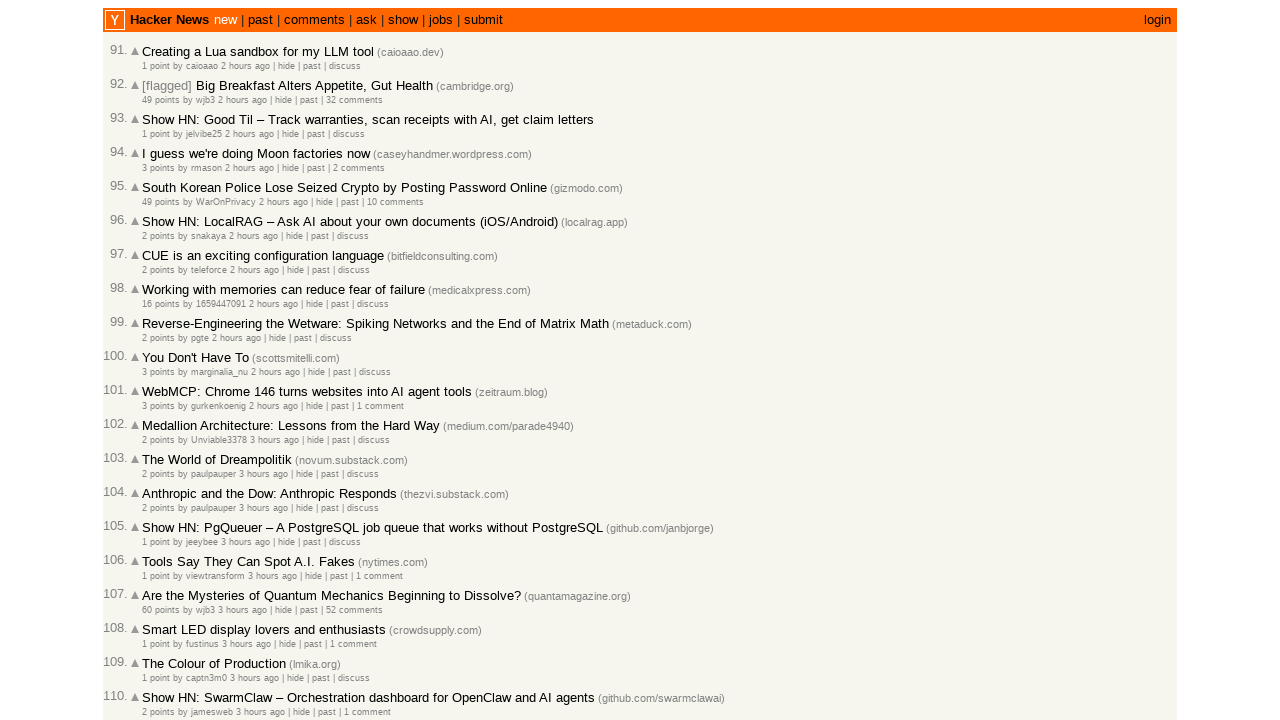

Verified that age elements exist (collected 100+ timestamps)
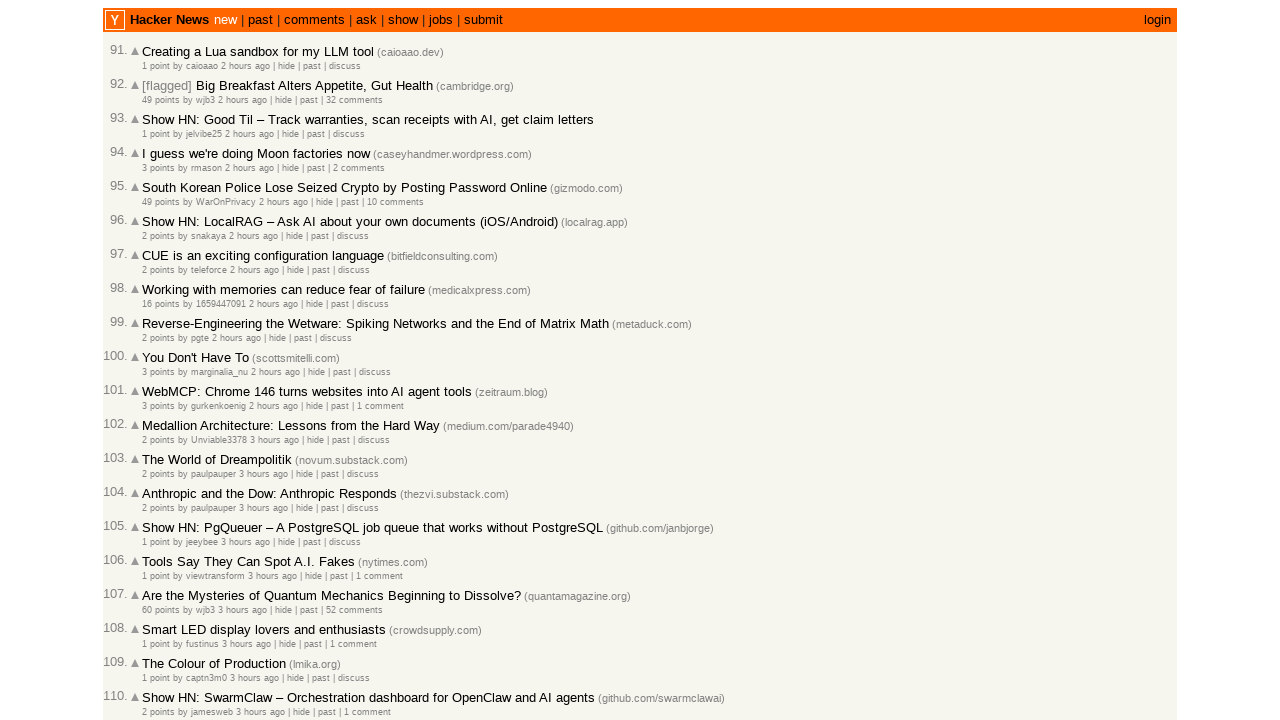

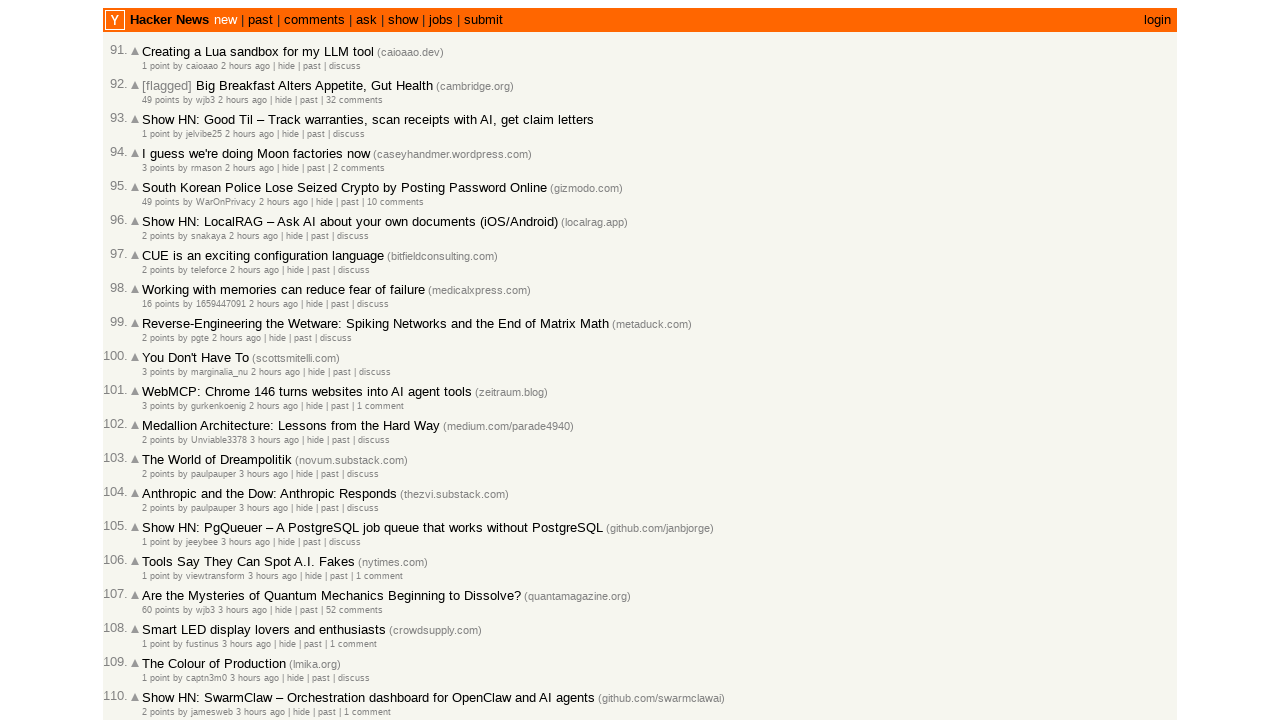